Tests window handling by opening a new window through a button click and switching between parent and child windows

Starting URL: https://rahulshettyacademy.com/AutomationPractice/

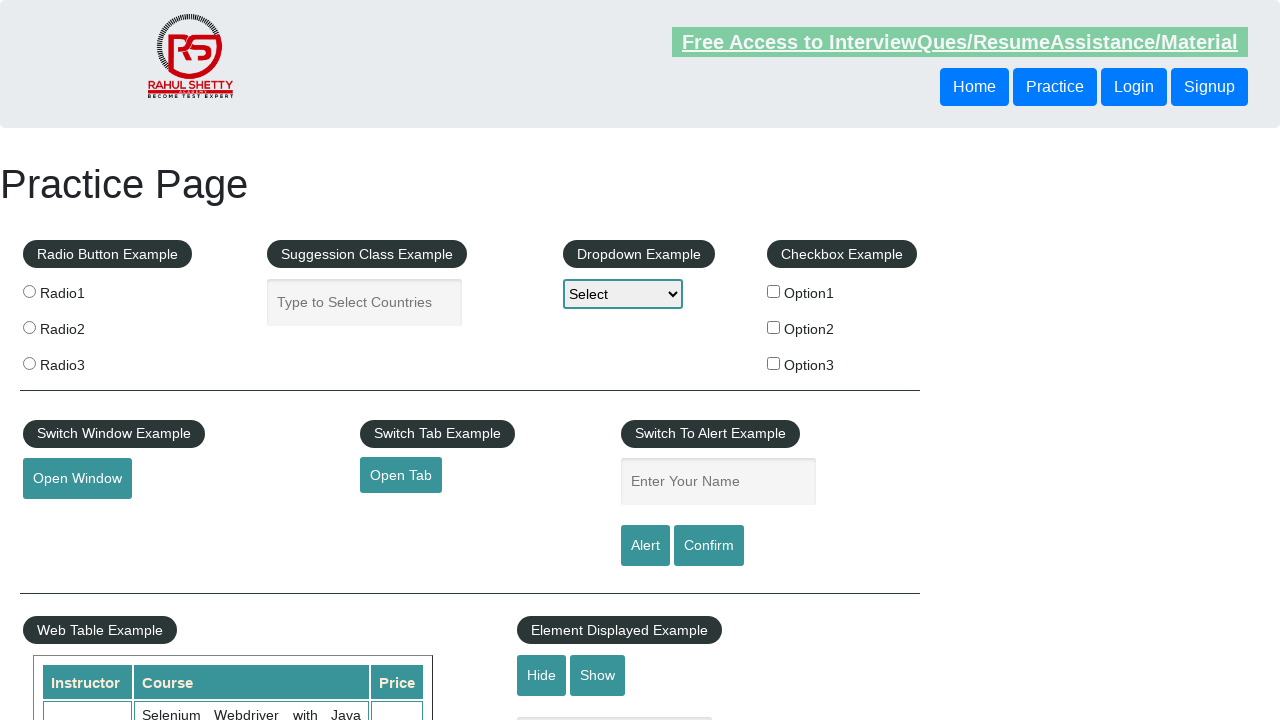

Clicked button to open new window at (77, 479) on button#openwindow
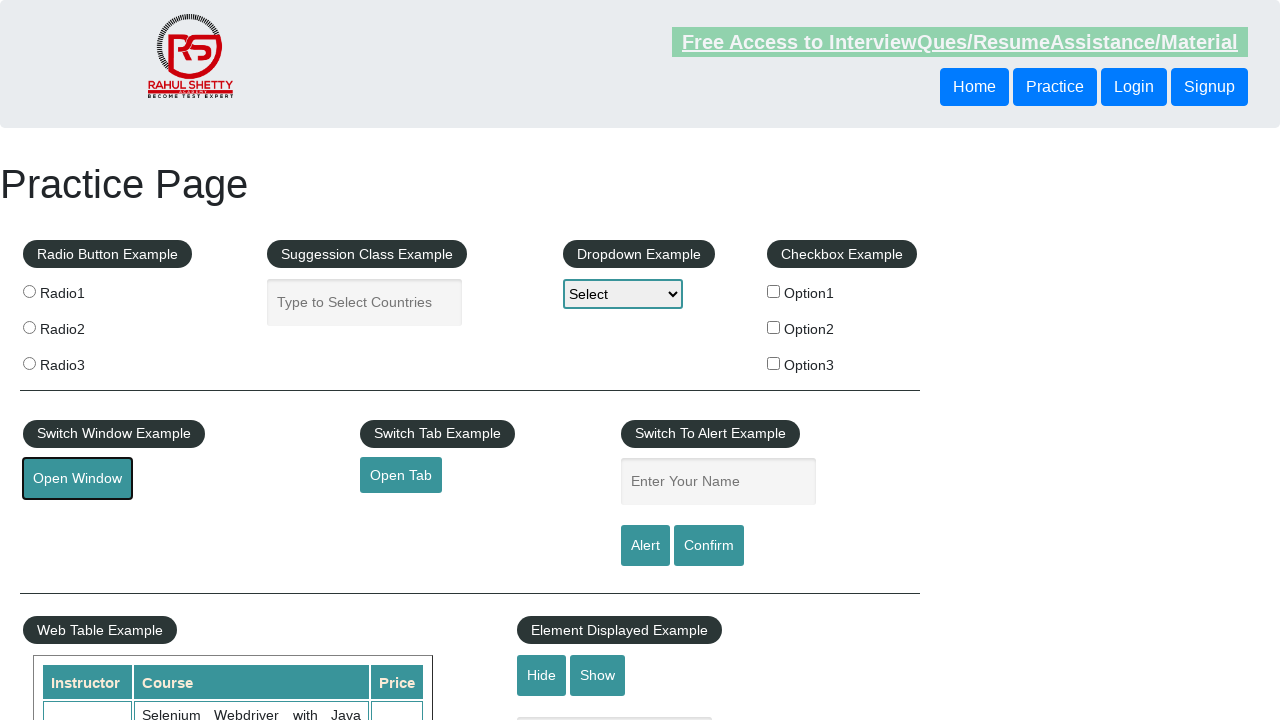

New window opened and captured
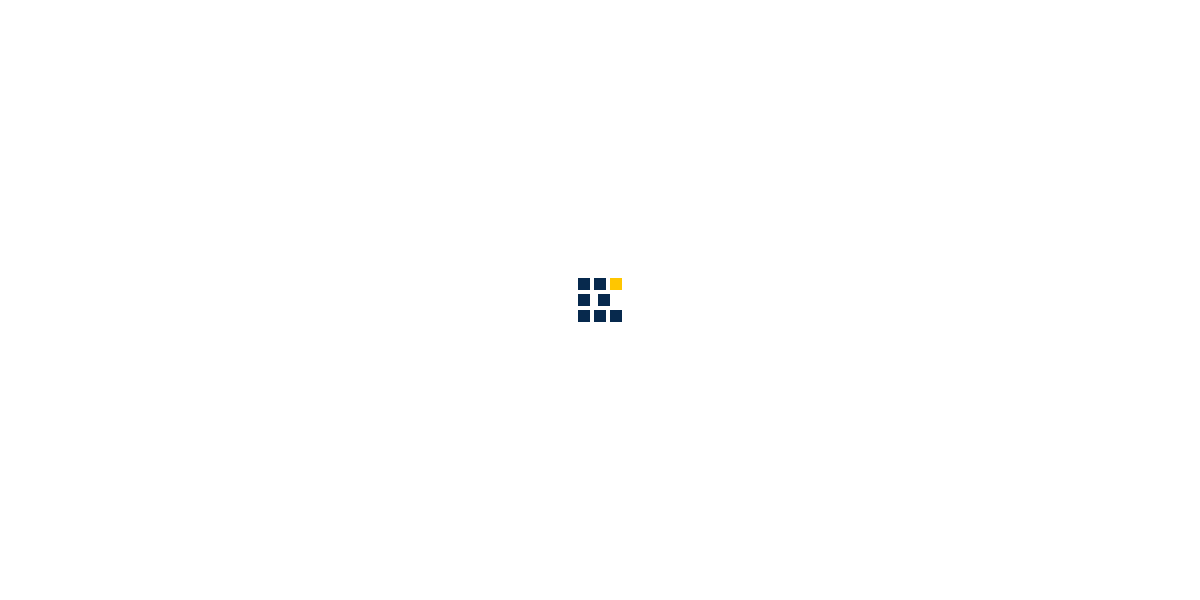

New page loaded completely
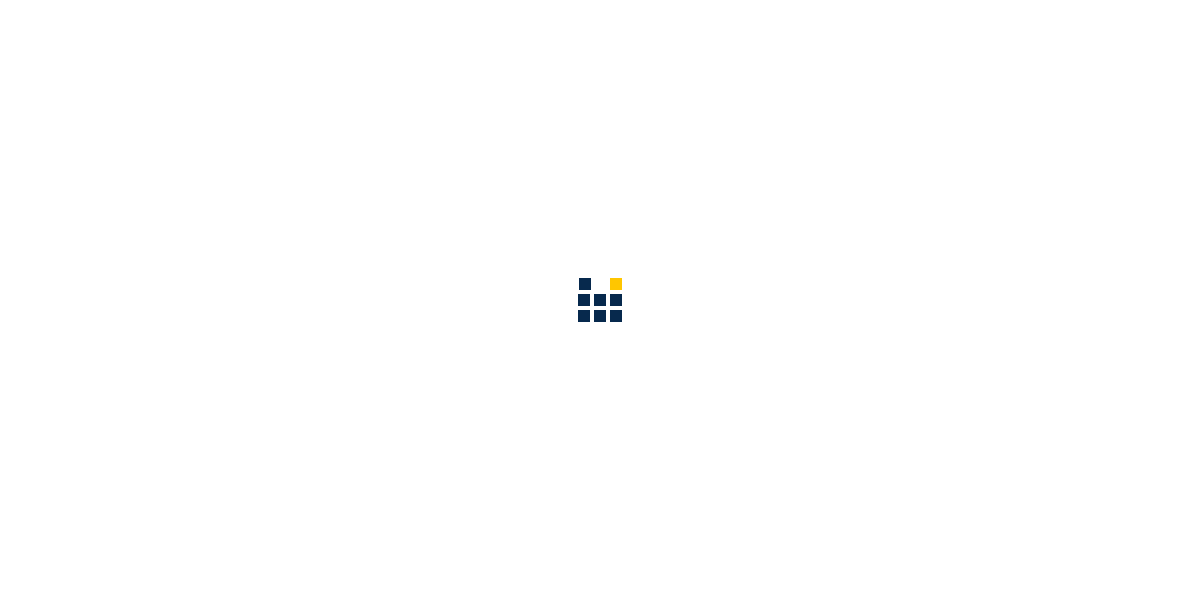

Captured child window URL: https://www.qaclickacademy.com/
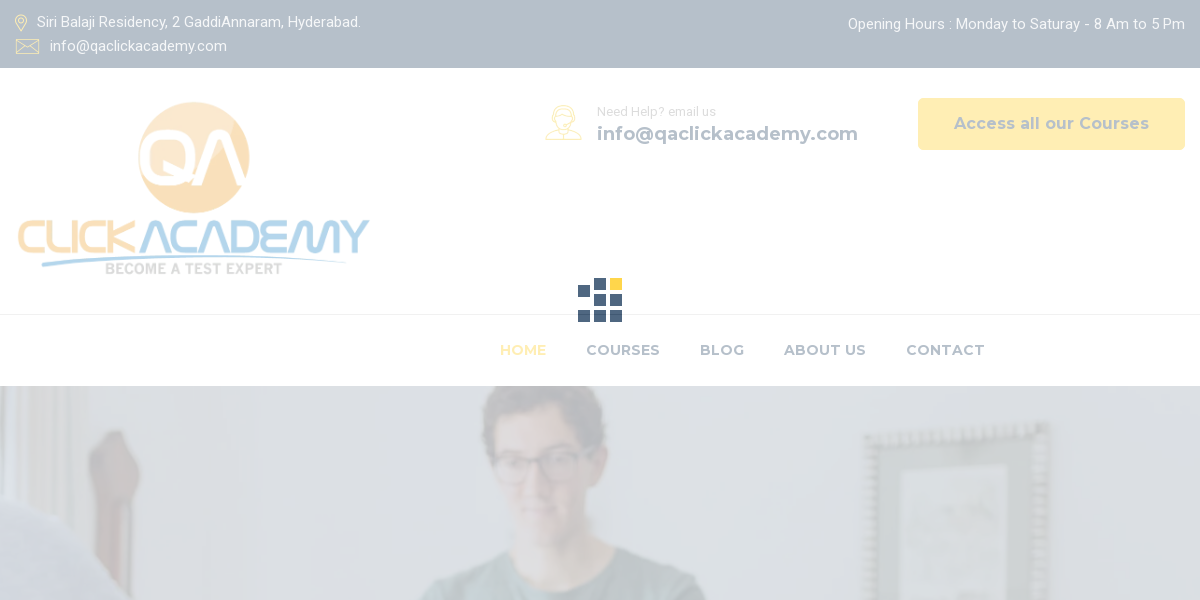

Captured parent window URL: https://rahulshettyacademy.com/AutomationPractice/
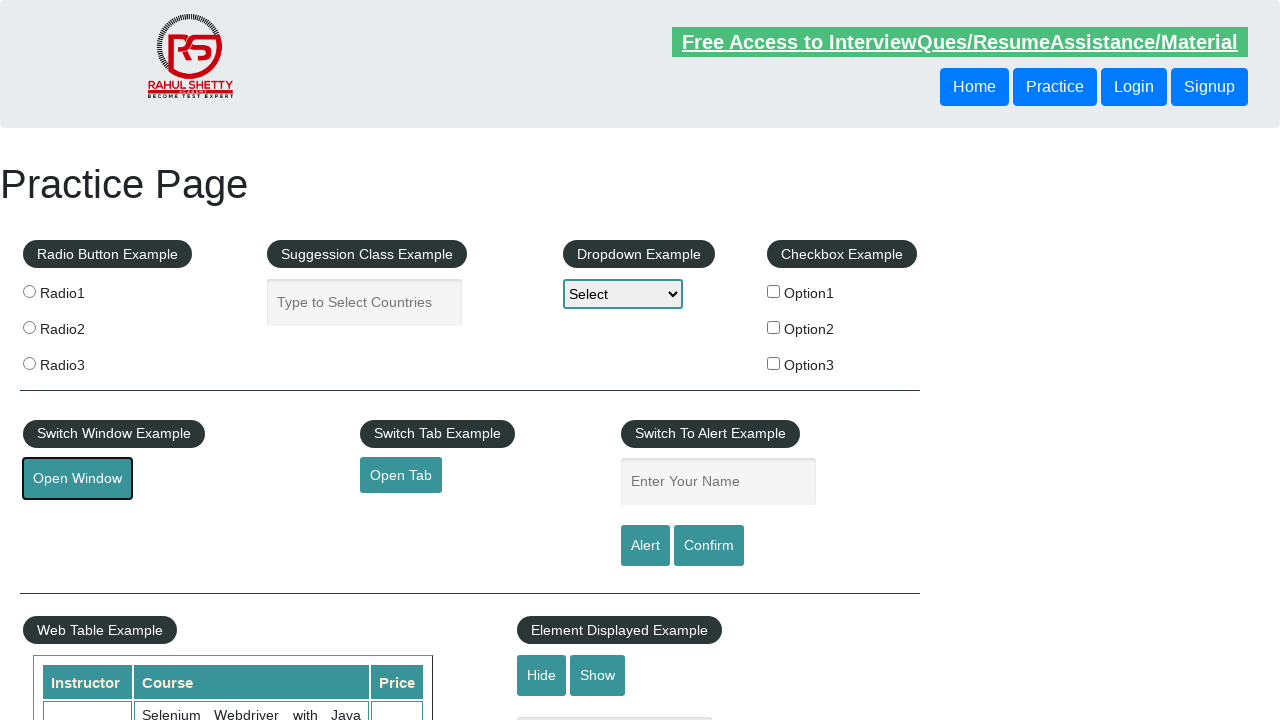

Closed child window
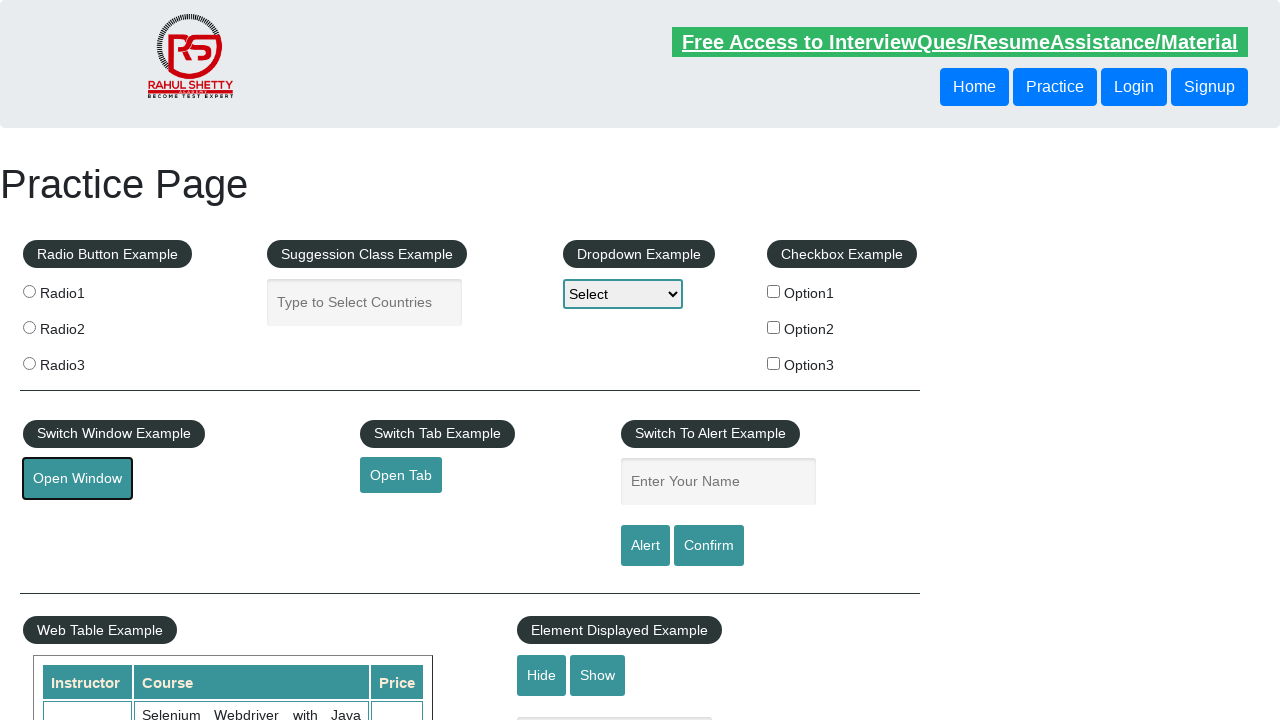

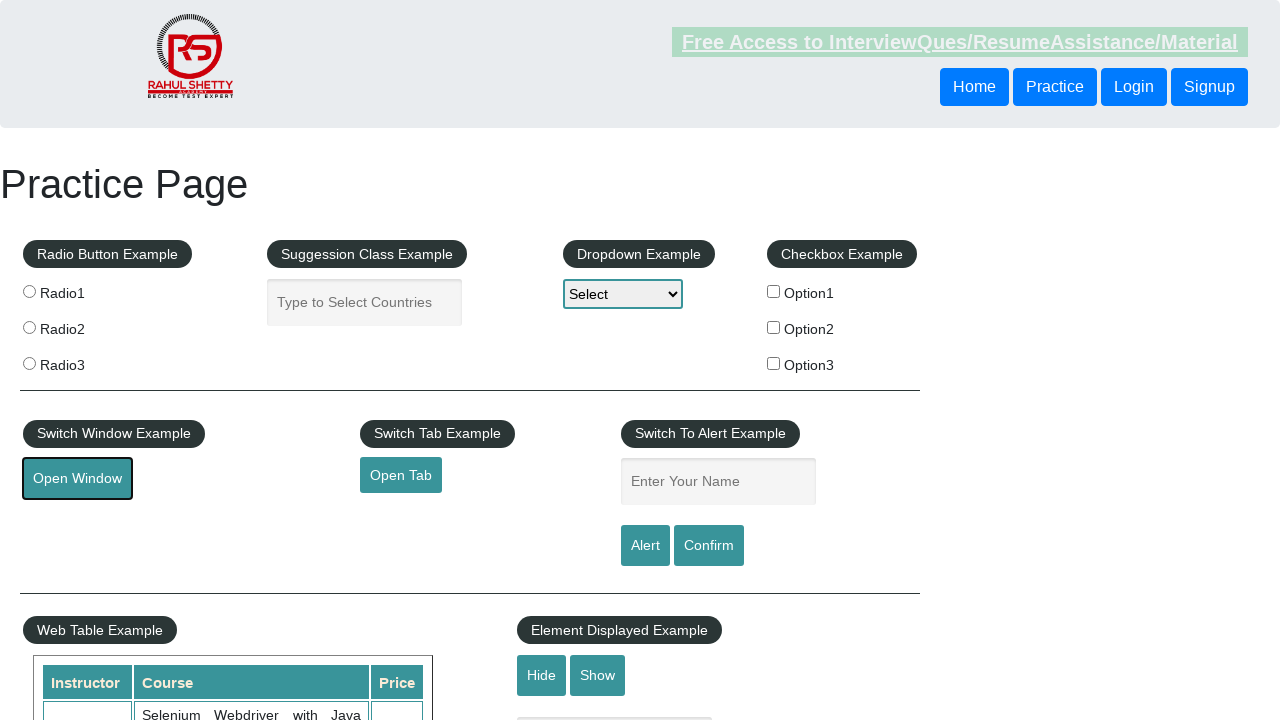